Tests horizontal slider functionality by dragging the slider handle to different positions using click and drag actions

Starting URL: https://the-internet.herokuapp.com/horizontal_slider

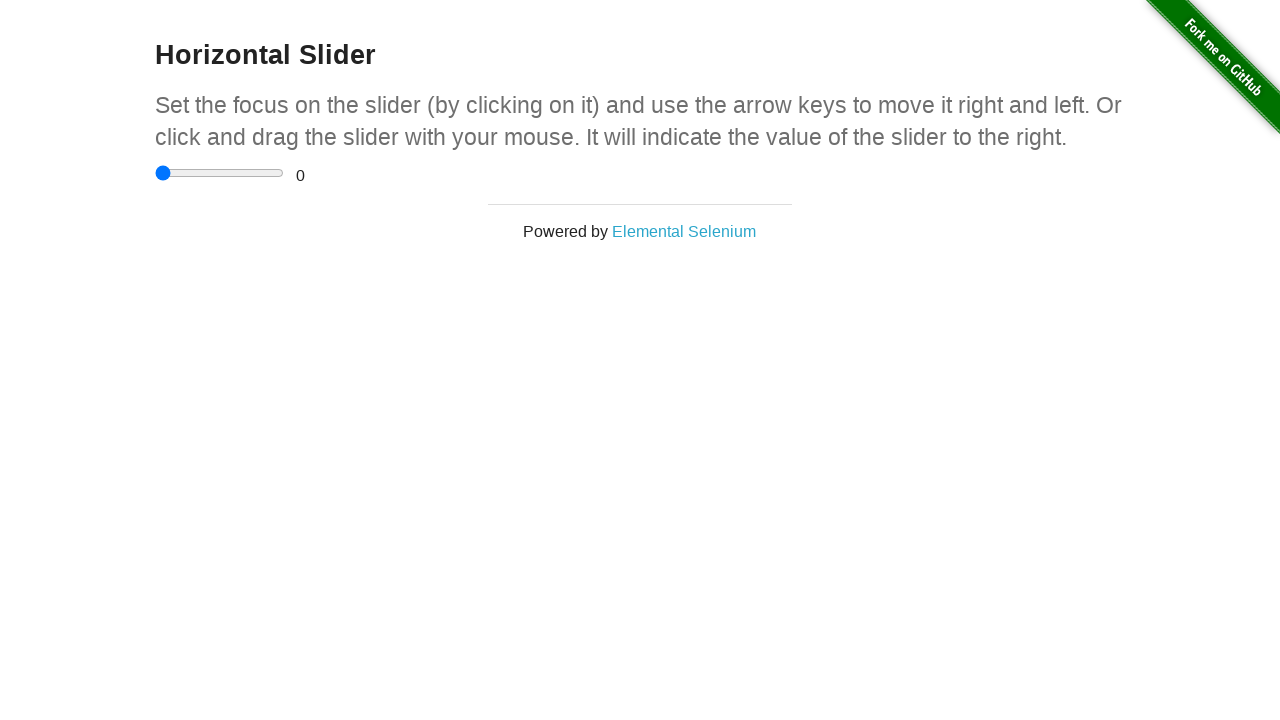

Located horizontal slider element
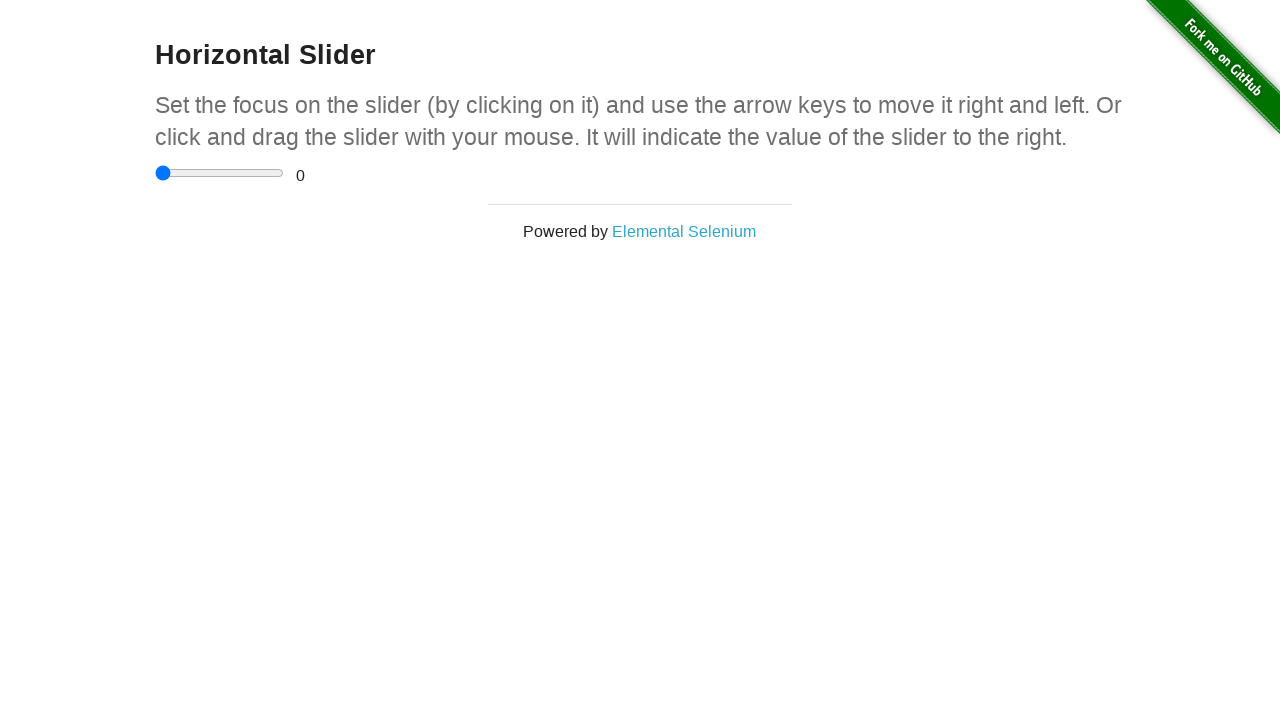

Retrieved slider bounding box for drag calculations
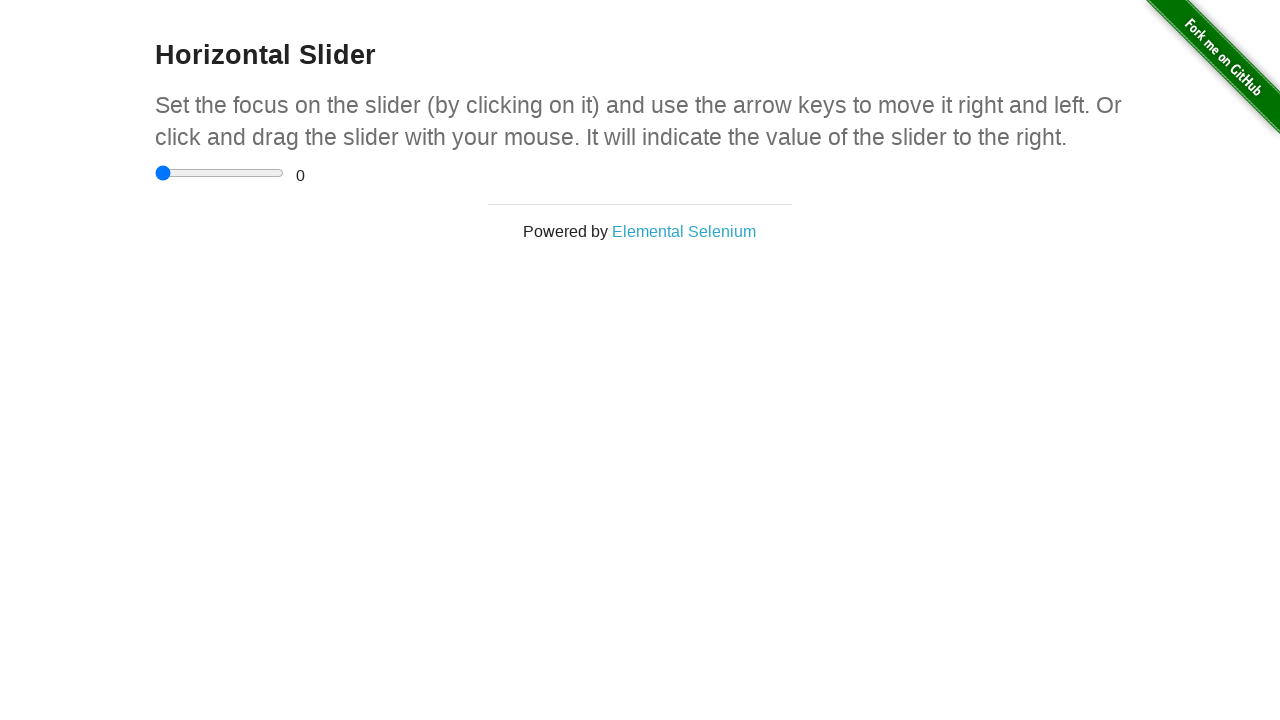

Moved mouse to center of slider handle at (220, 173)
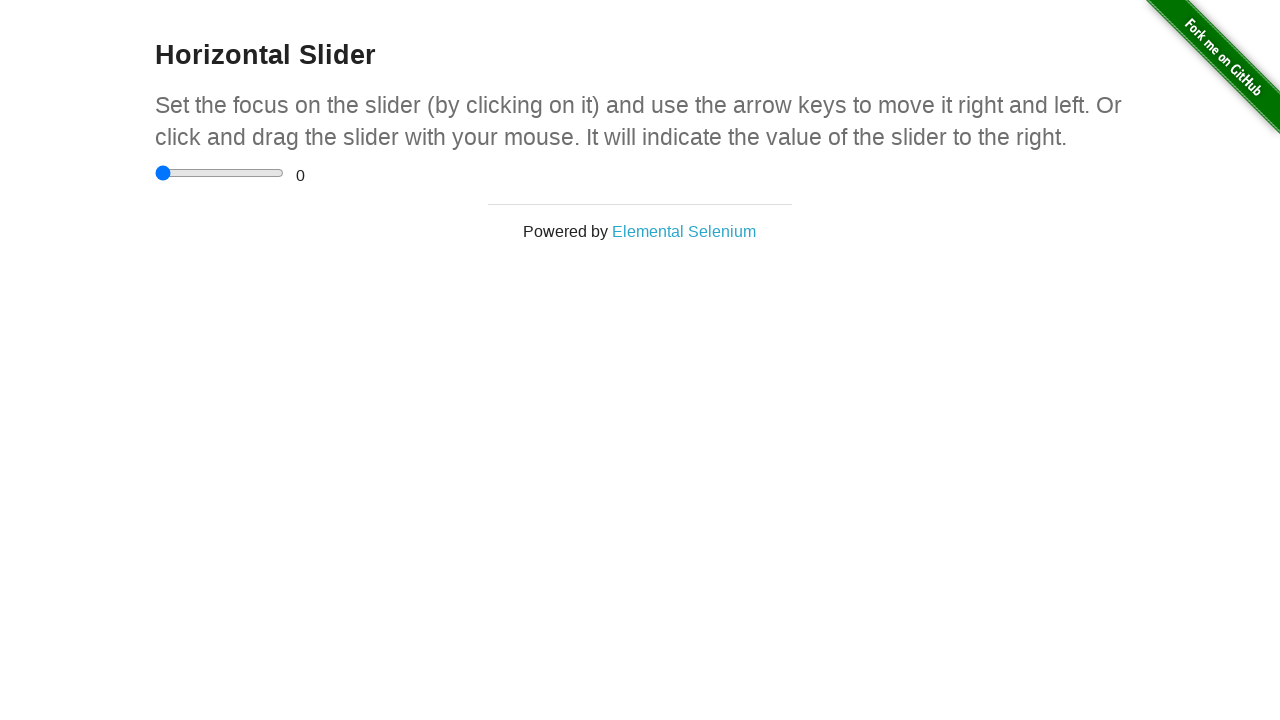

Pressed mouse button down on slider at (220, 173)
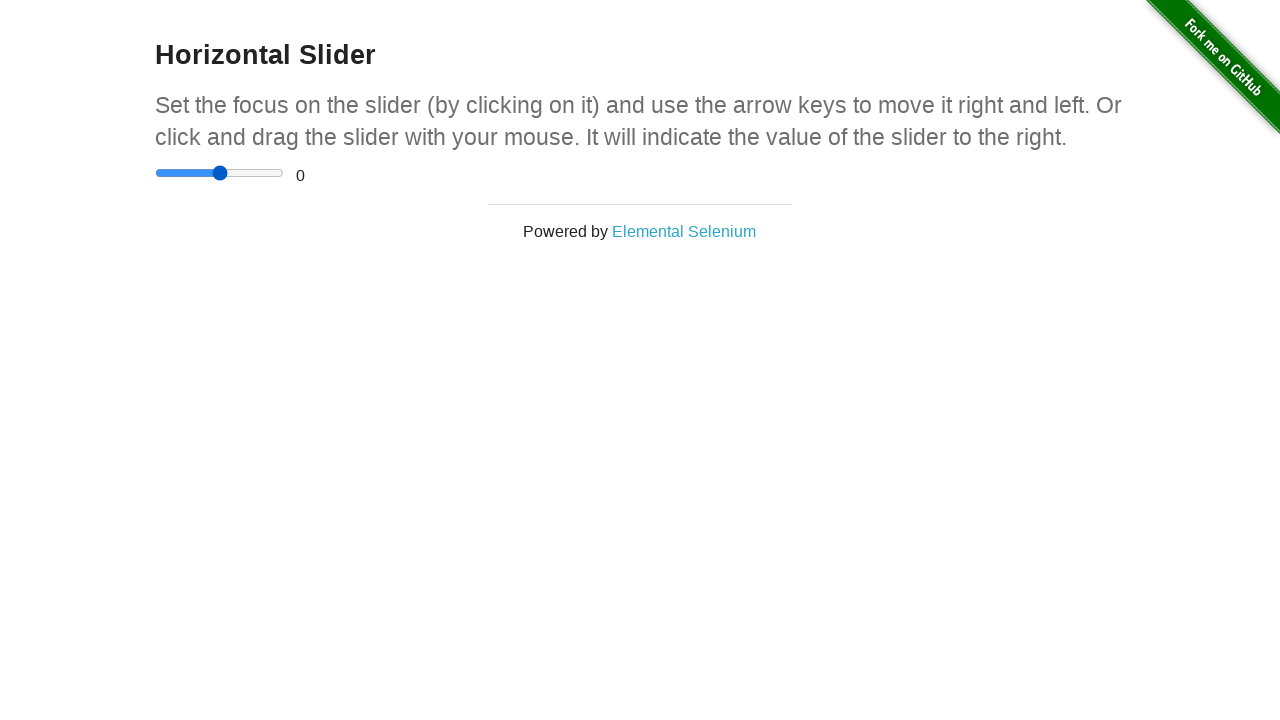

Dragged slider handle 60 pixels to the right at (280, 173)
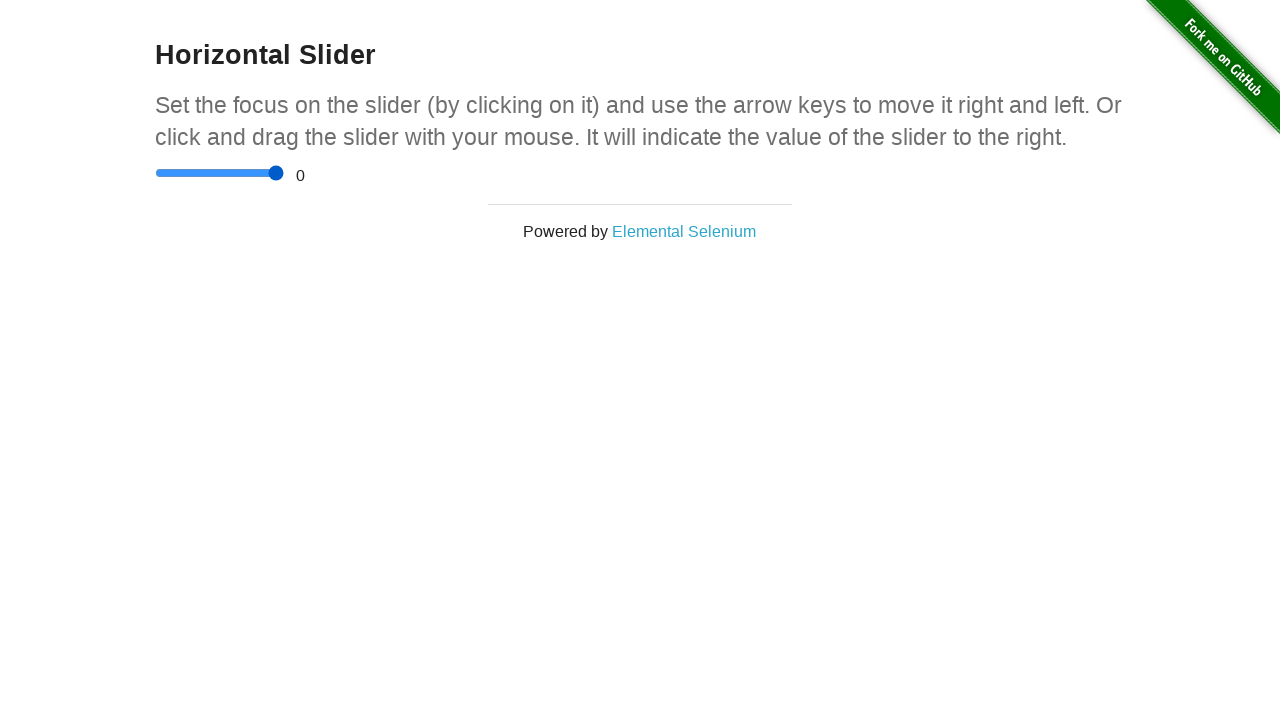

Released mouse button after dragging slider right at (280, 173)
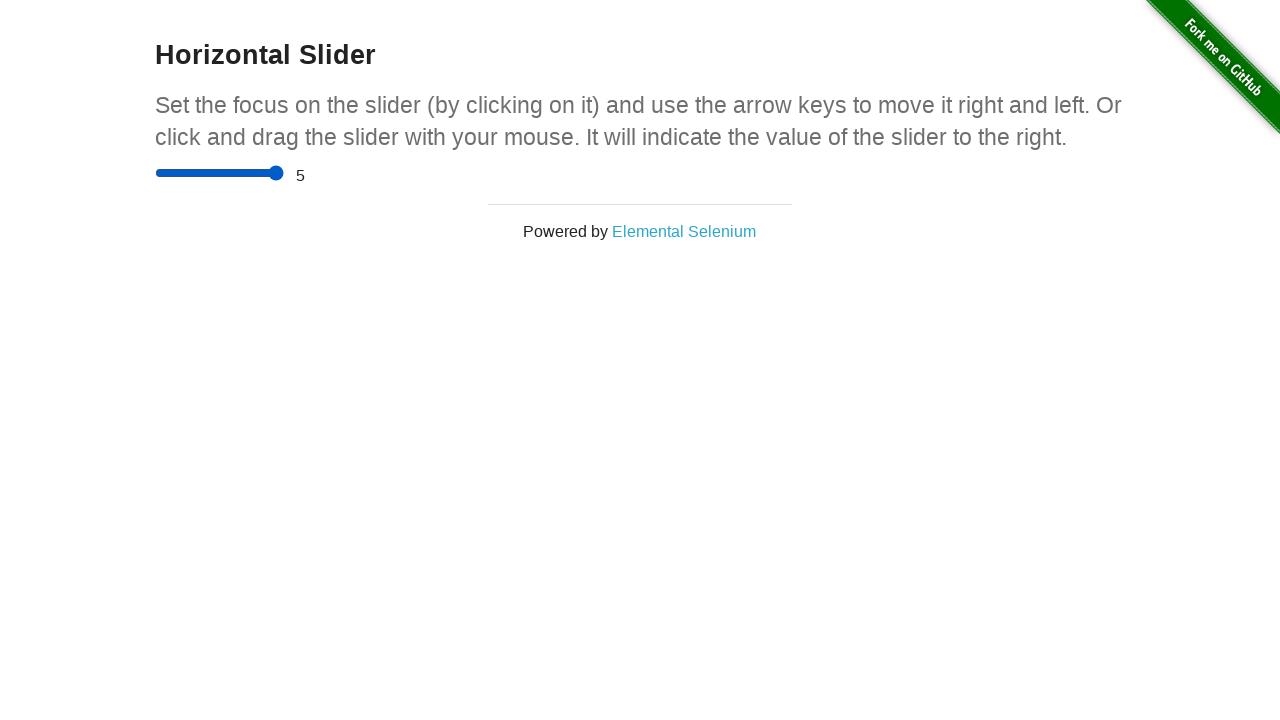

Waited 500 milliseconds for slider to settle
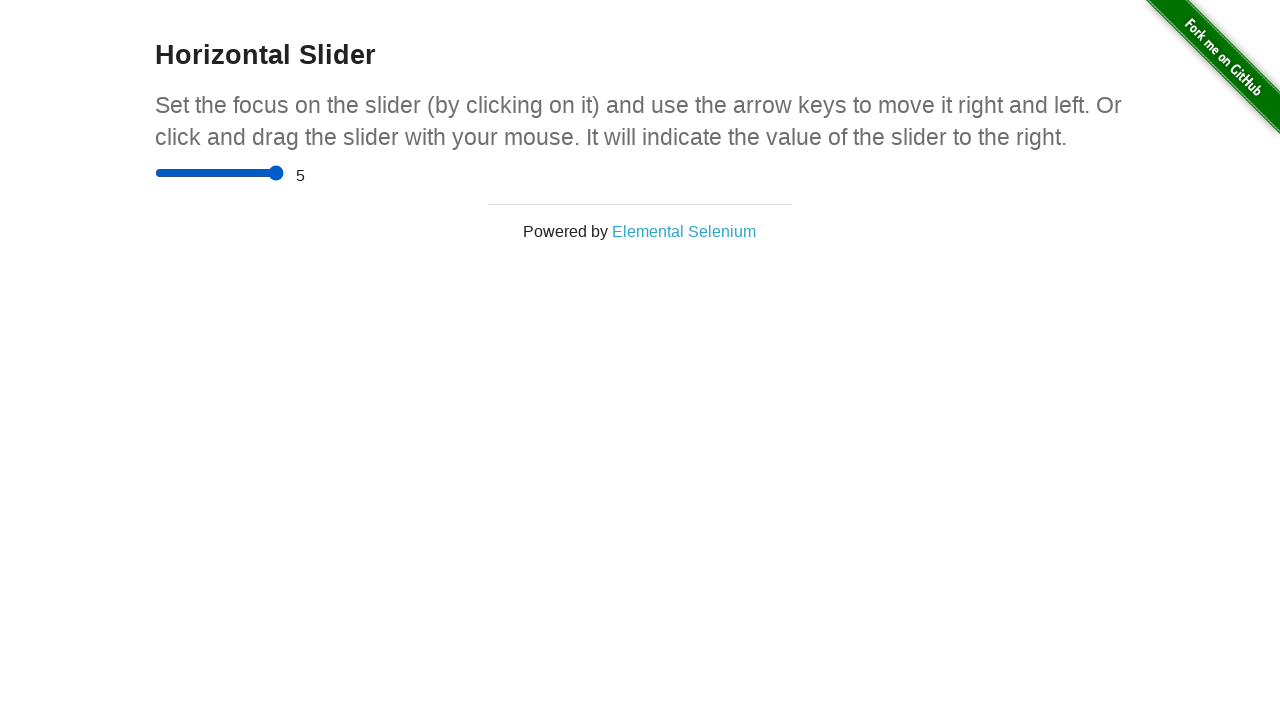

Moved mouse to current slider handle position (right) at (280, 173)
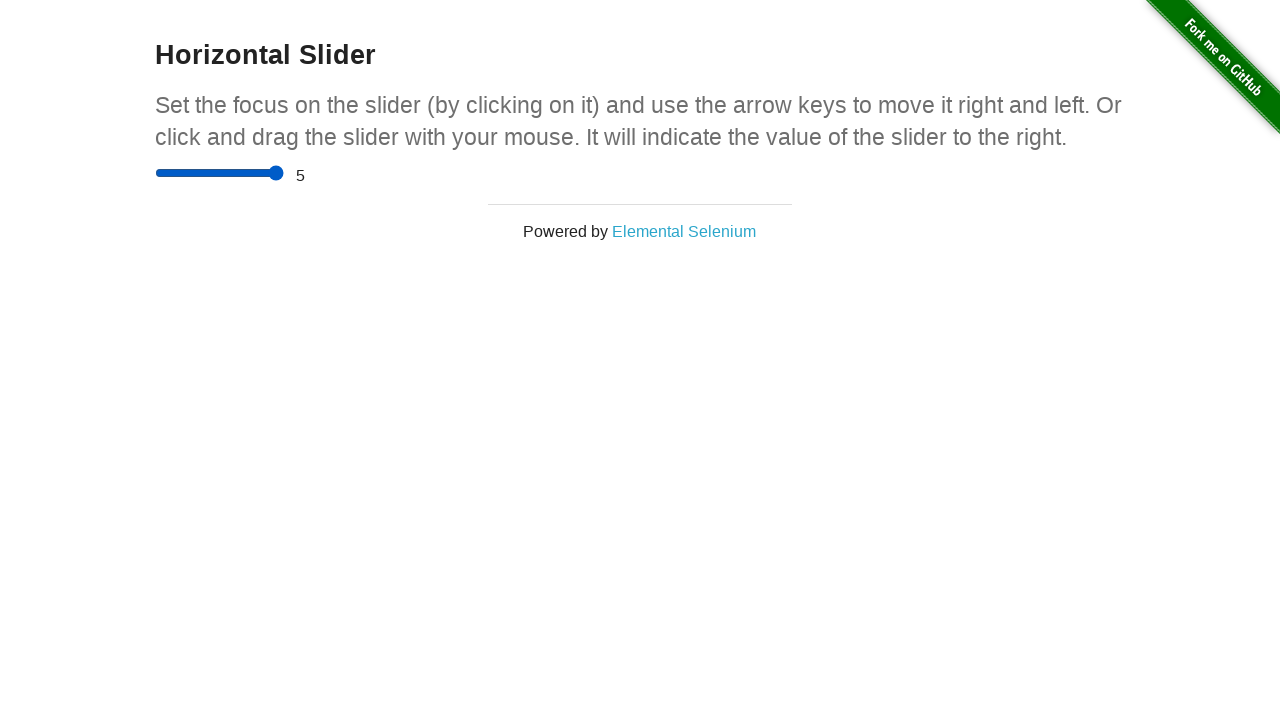

Pressed mouse button down on slider for leftward drag at (280, 173)
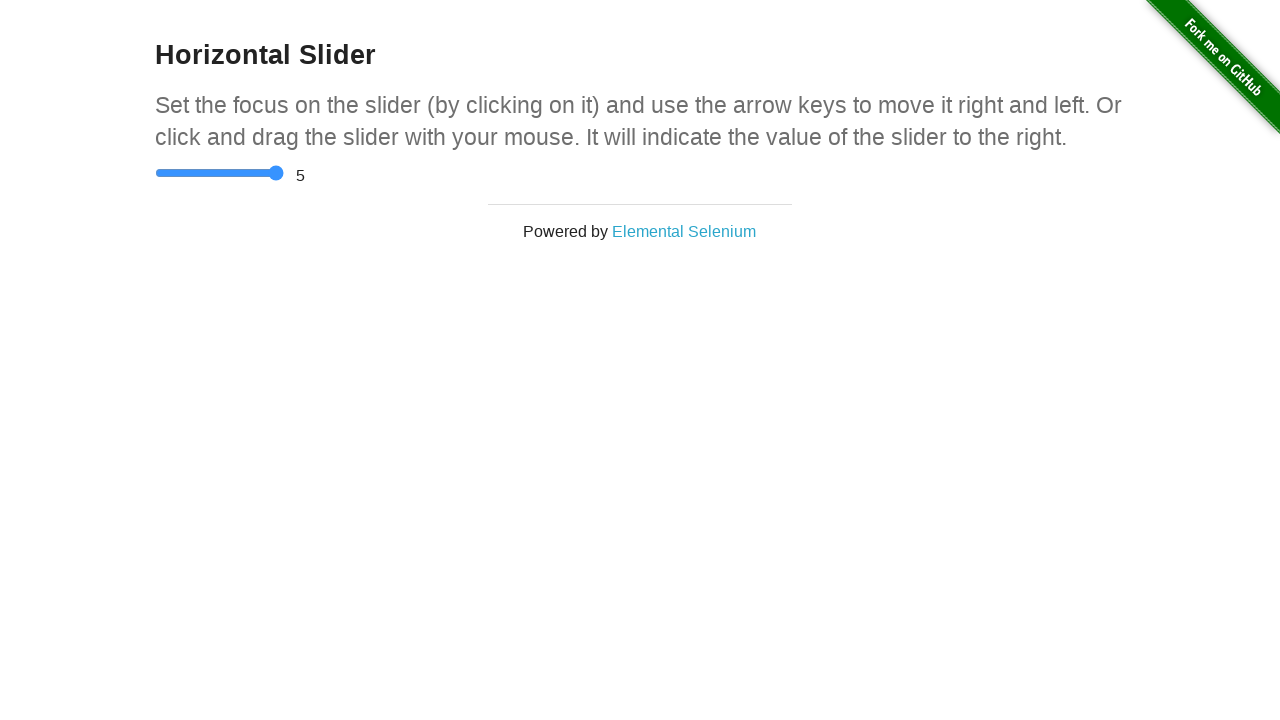

Dragged slider handle 60 pixels to the left back to center at (220, 173)
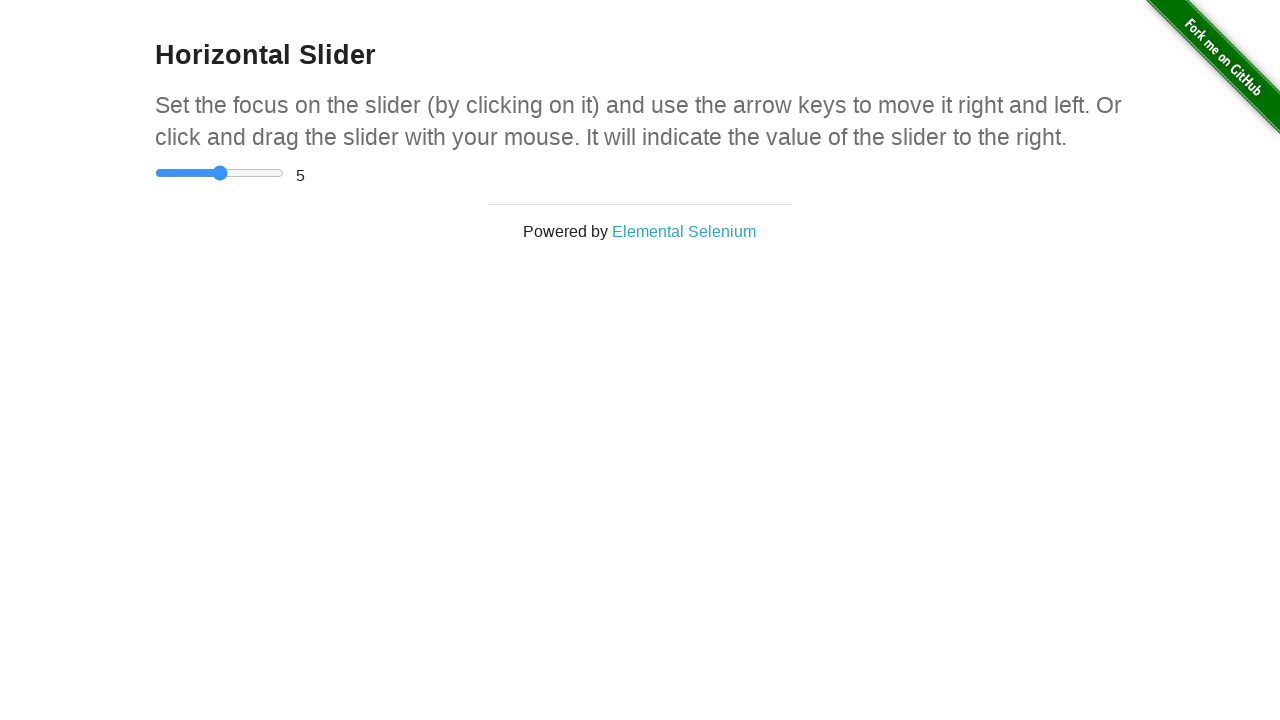

Released mouse button after dragging slider left at (220, 173)
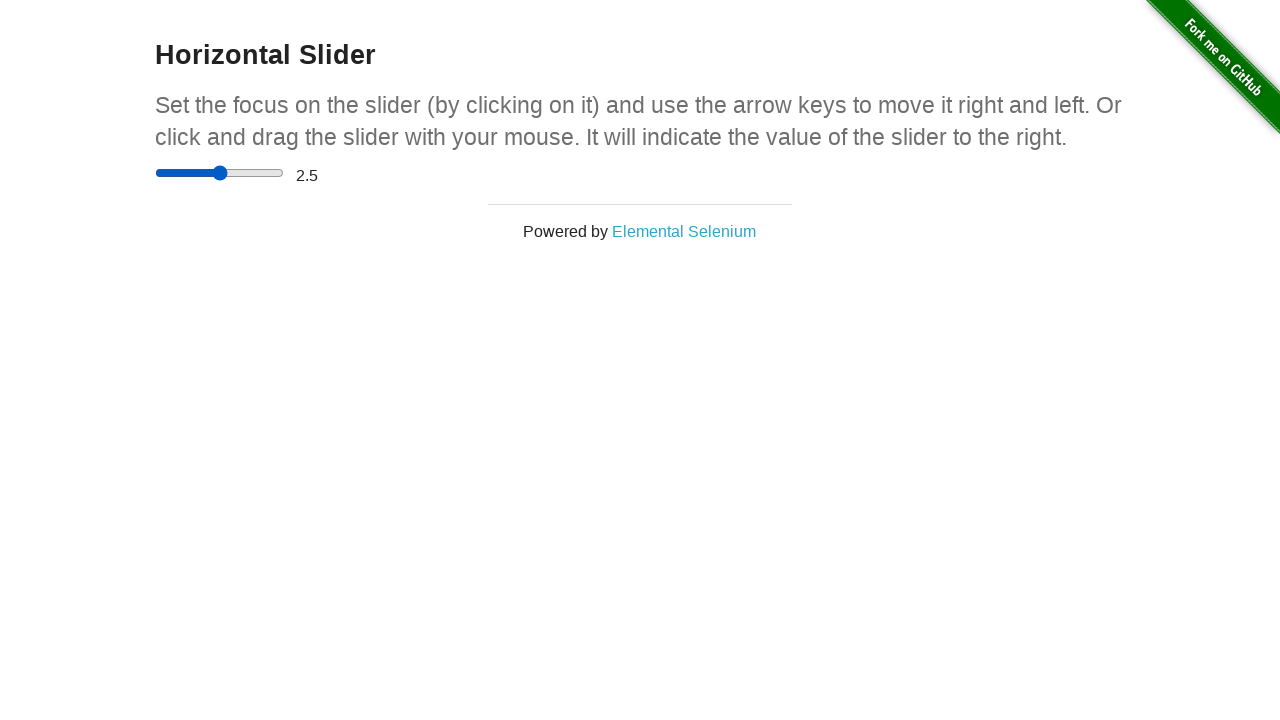

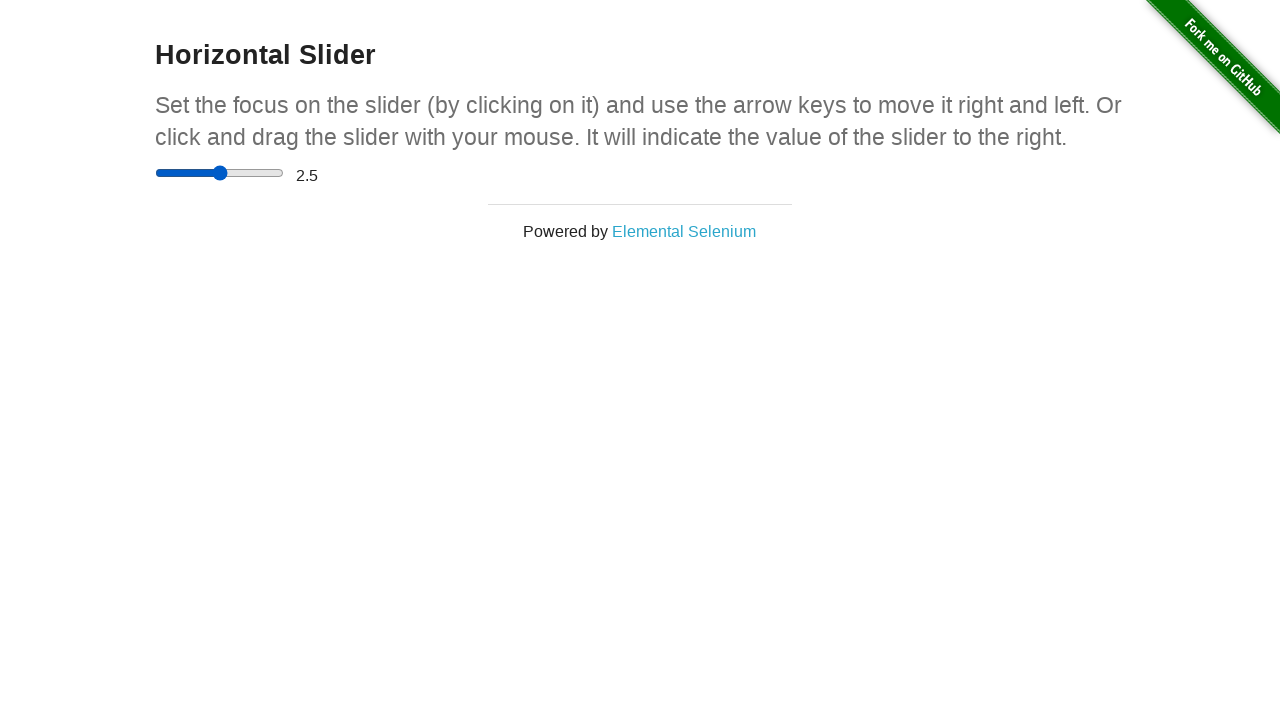